Tests basic form interaction on a training ground page by entering text into an input field and clicking a button

Starting URL: https://techstepacademy.com/training-ground

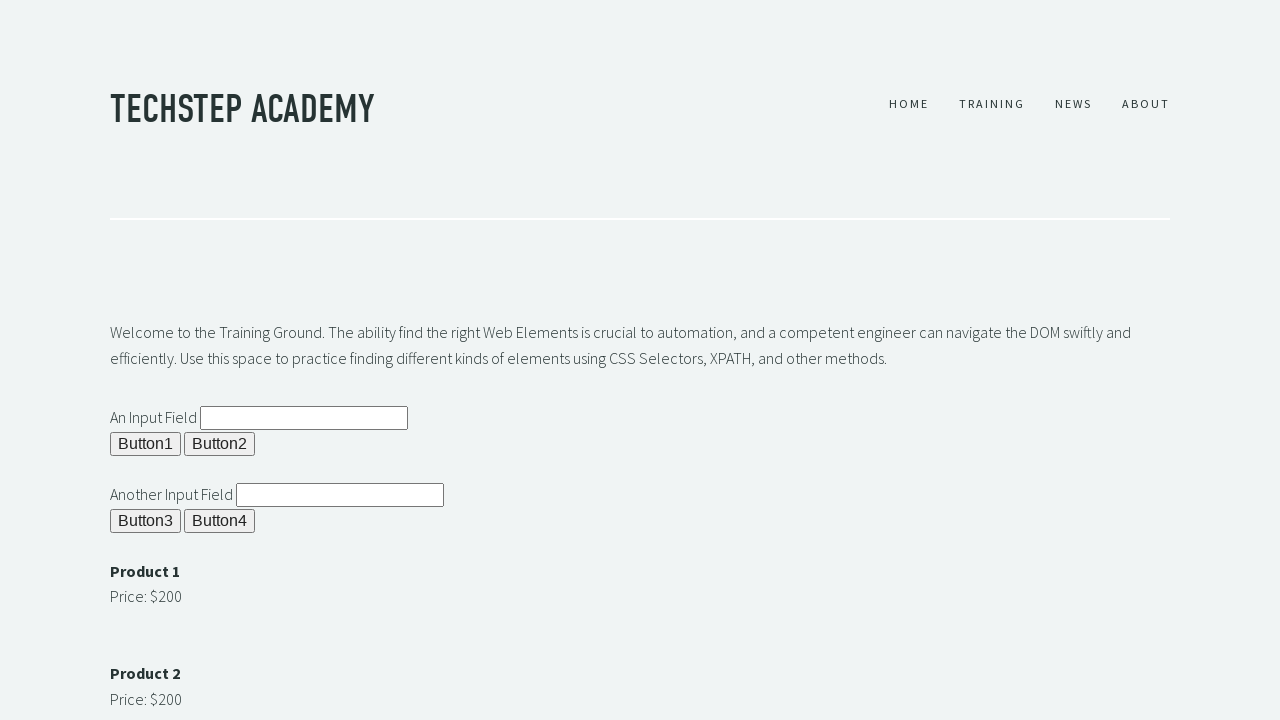

Filled input field with 'test' on input#ipt1
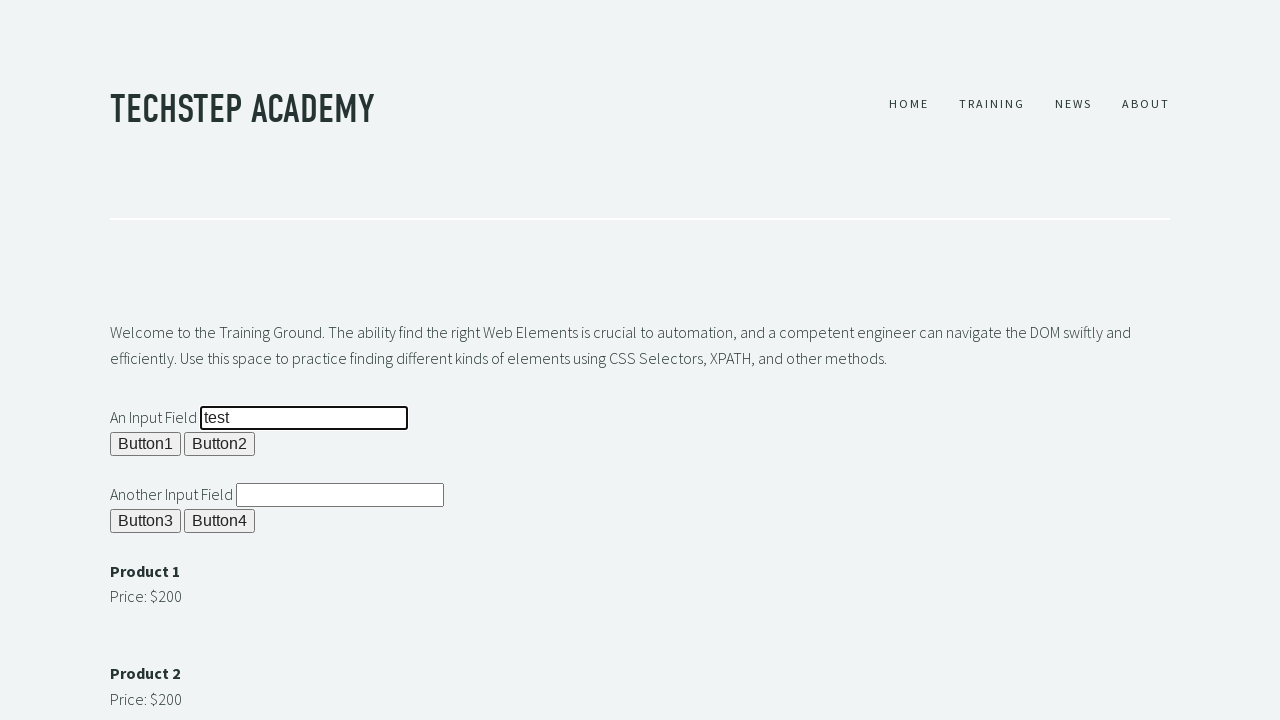

Clicked the button to submit form at (146, 444) on button#b1
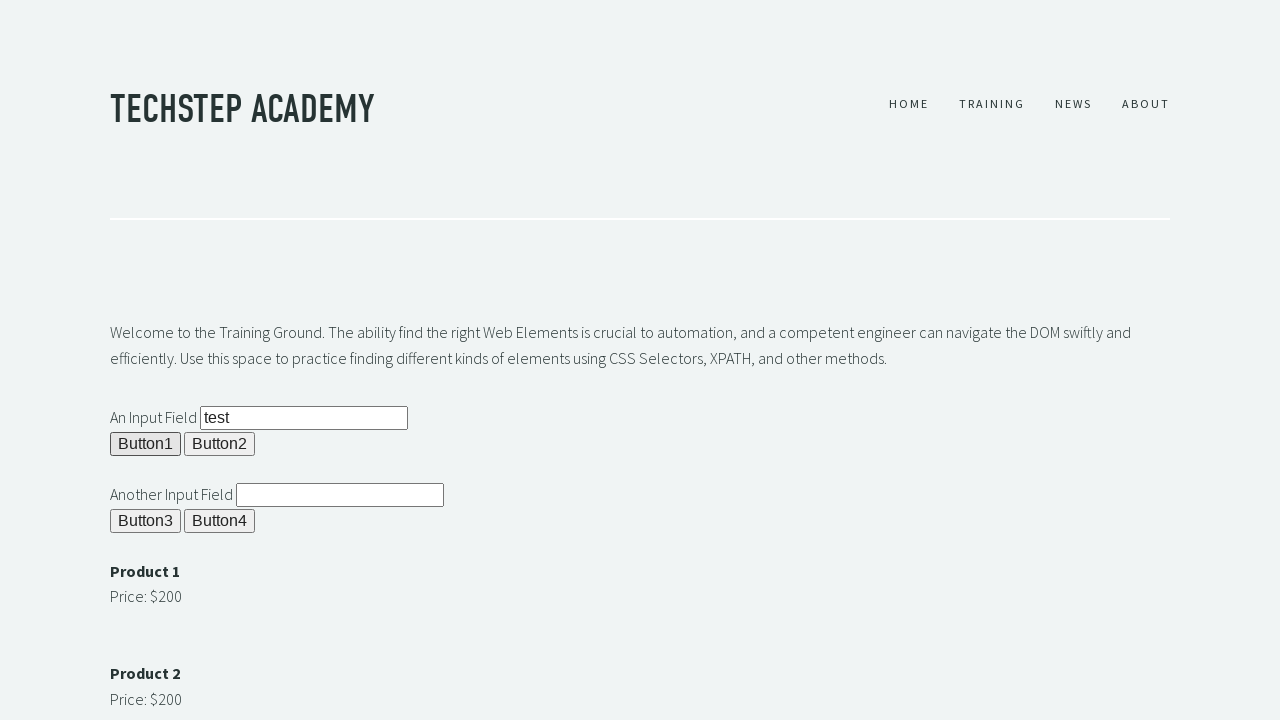

Waited 1 second for response to complete
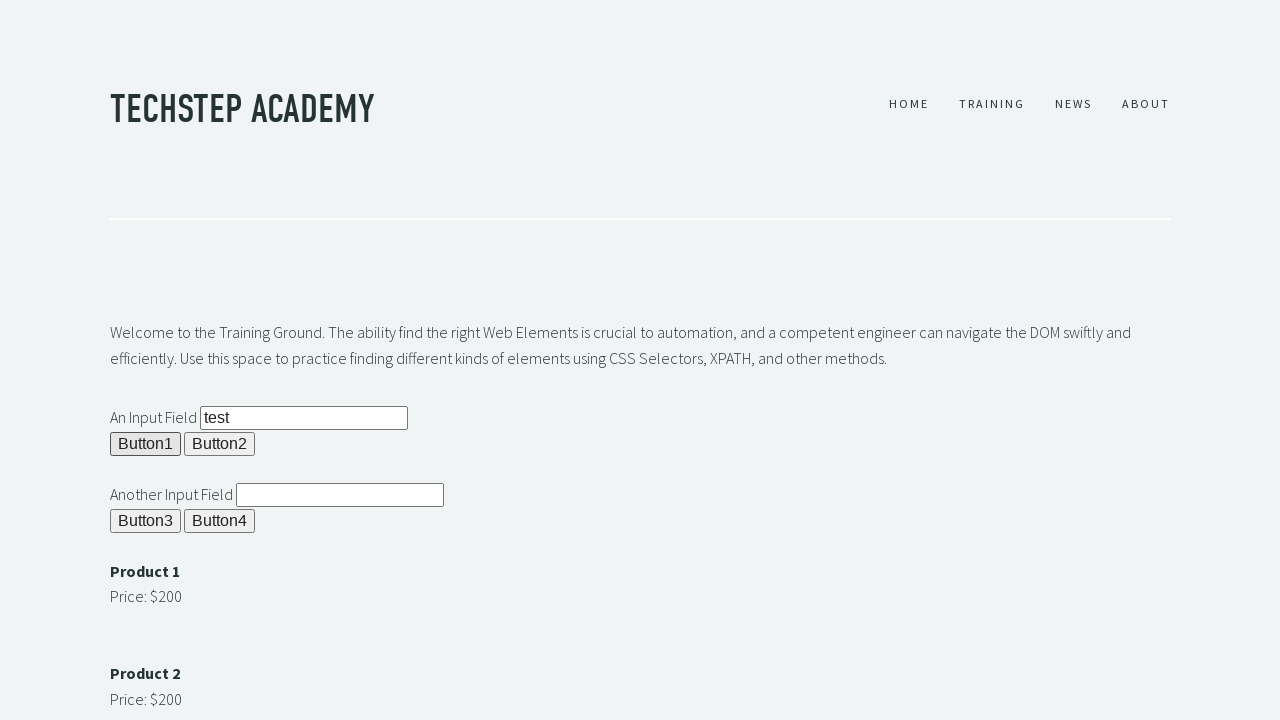

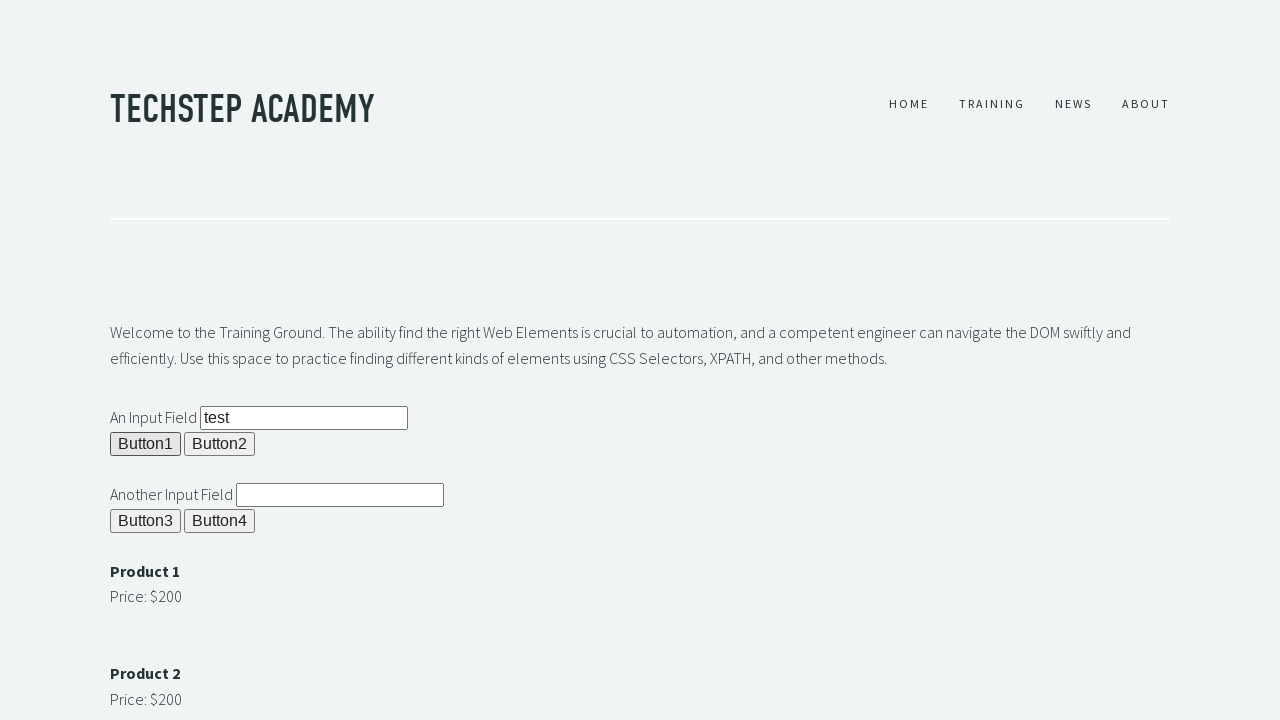